Tests login functionality on saucedemo.com with multiple sets of credentials, verifying successful login redirects to inventory page

Starting URL: https://www.saucedemo.com/

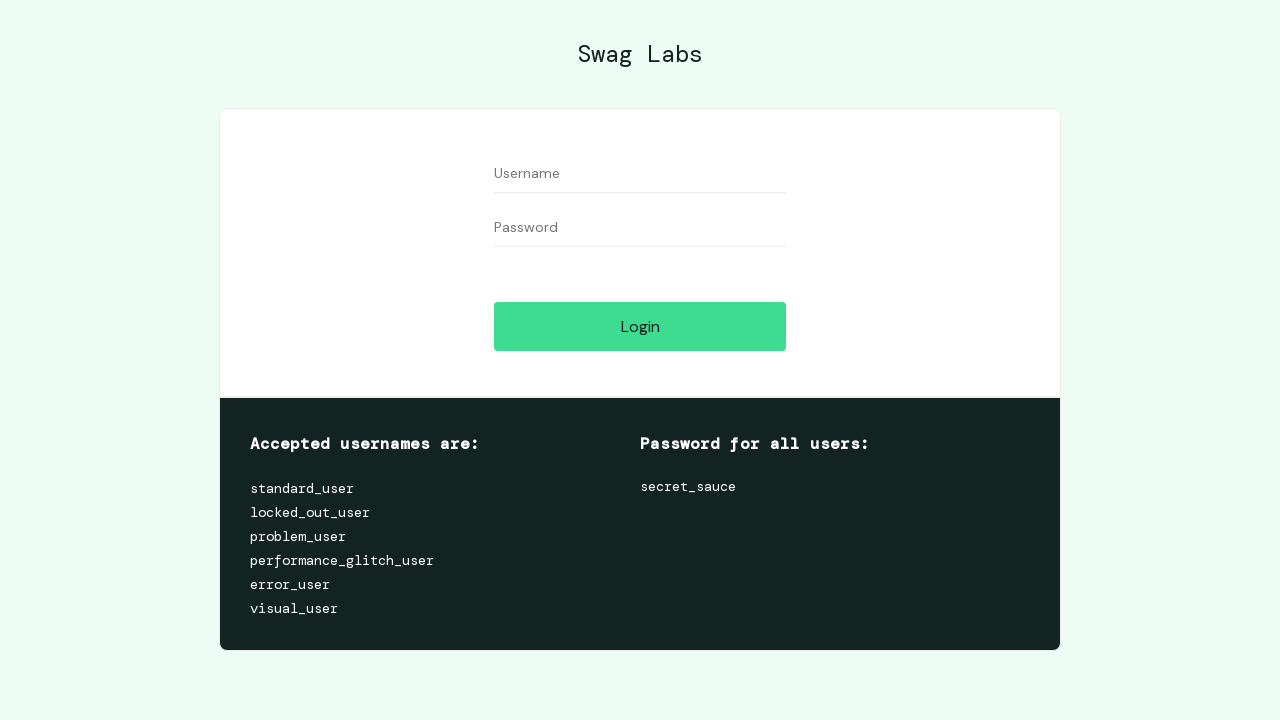

Filled username field with 'standard_user' on //input[@id='user-name']
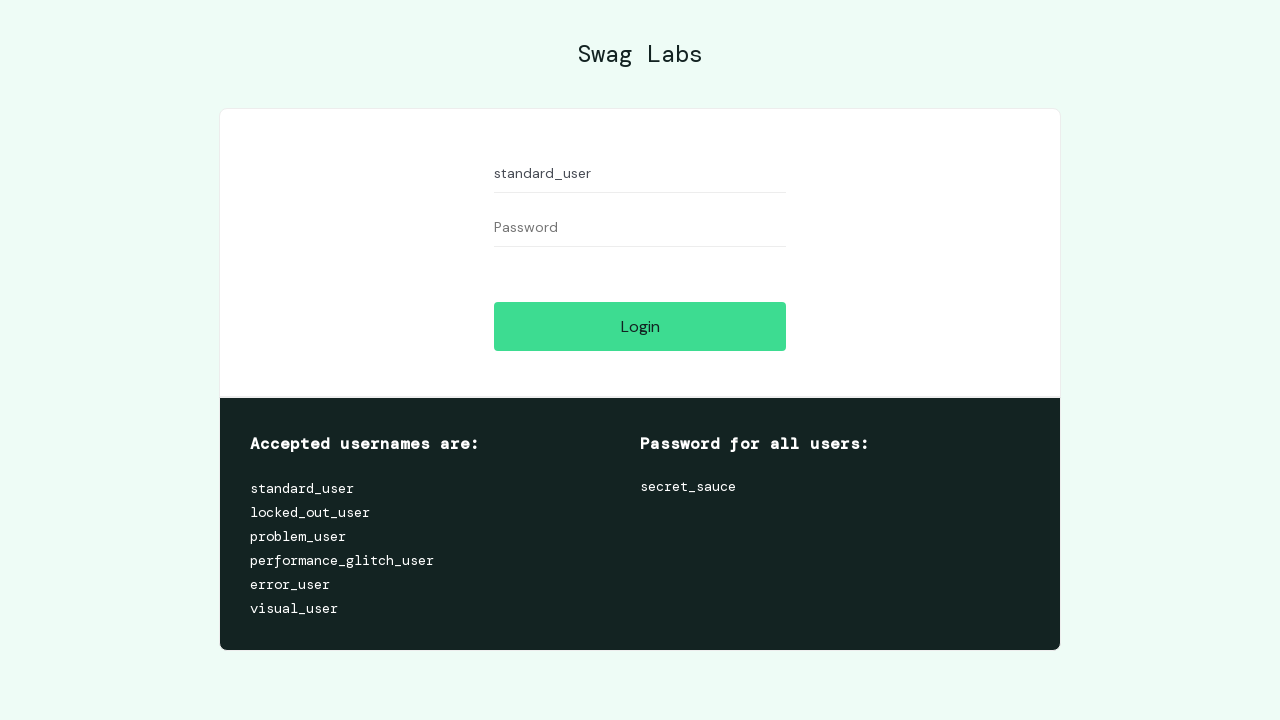

Filled password field with 'secret_sauce' on //input[@id='password']
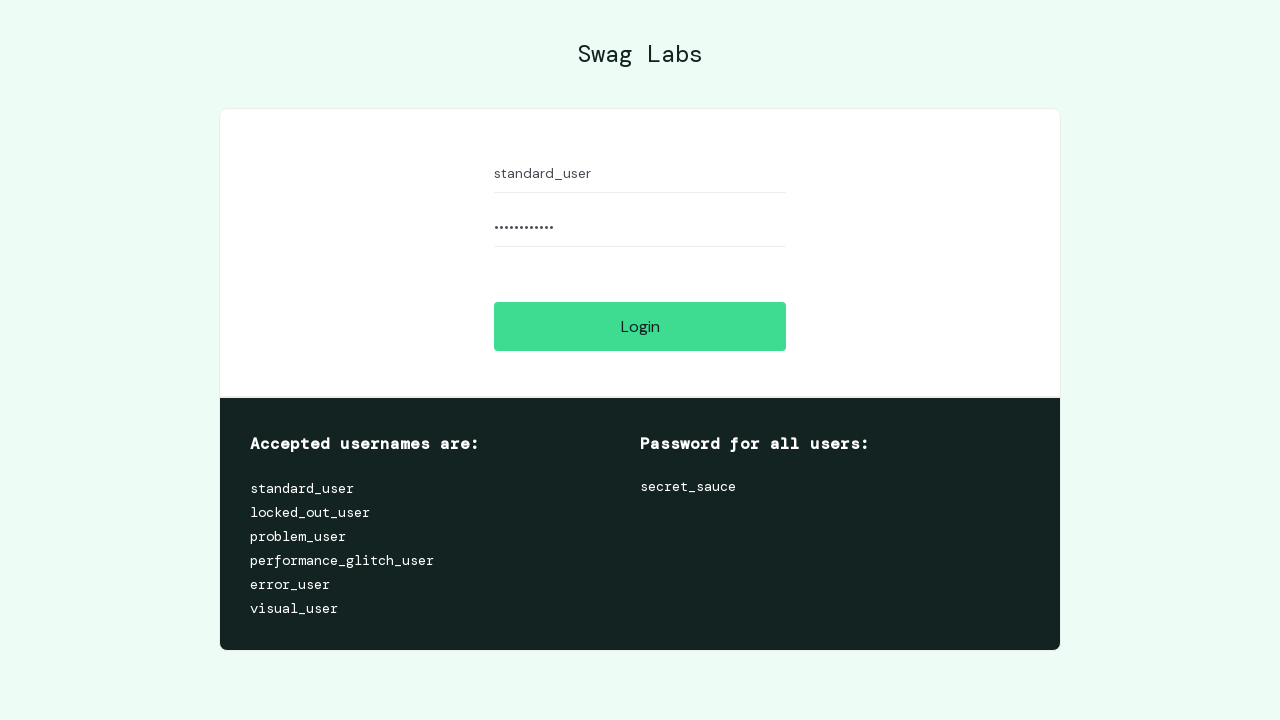

Clicked login button with standard_user credentials at (640, 326) on xpath=//input[@id='login-button']
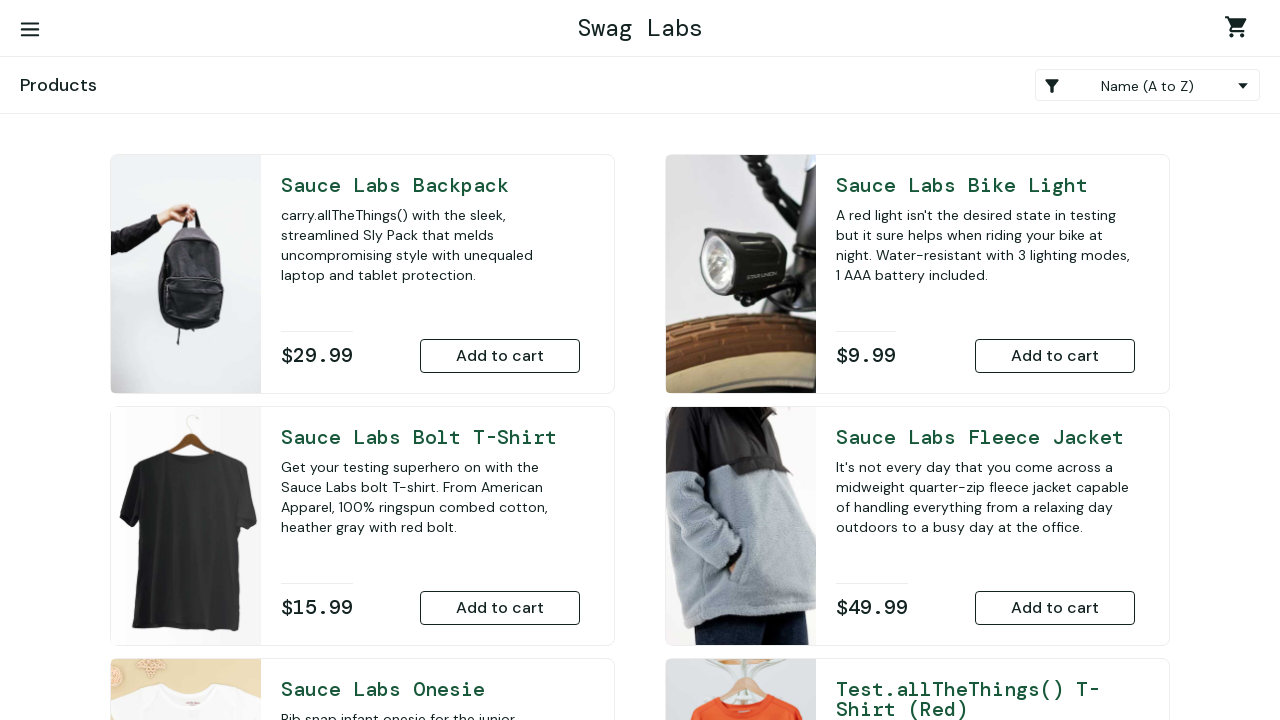

Navigated back to login page
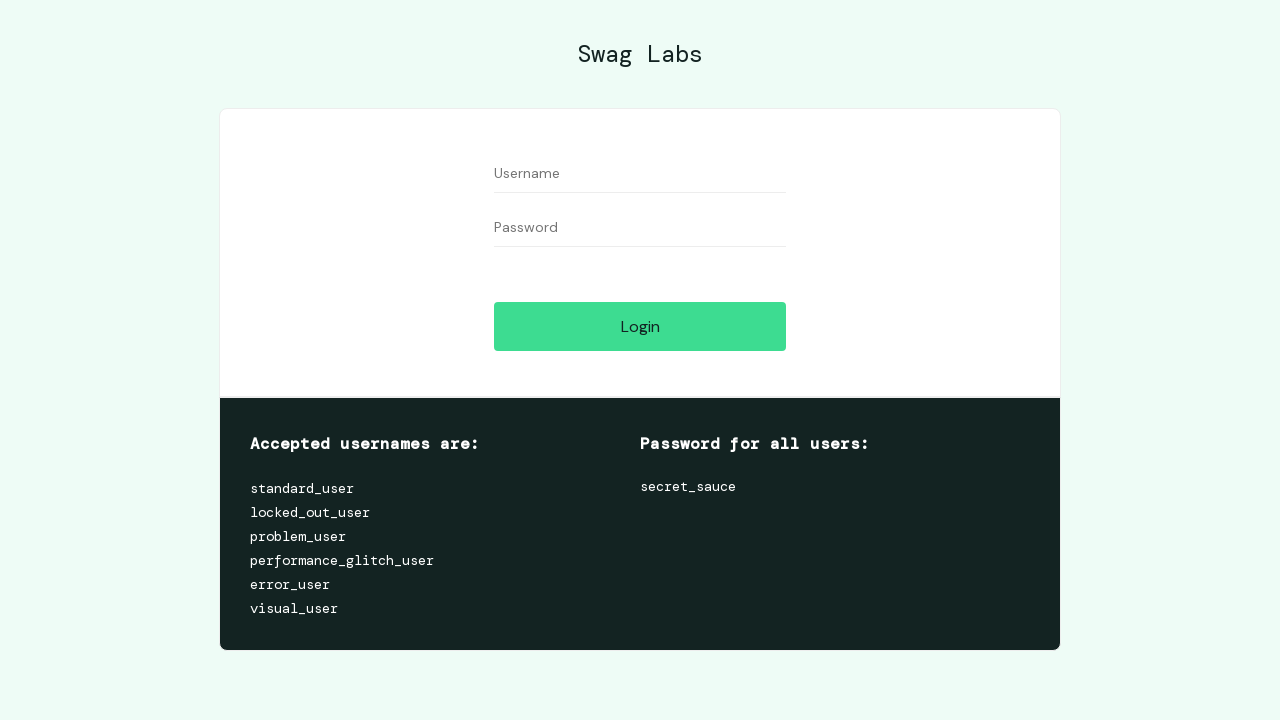

Filled username field with 'locked_out_user' on //input[@id='user-name']
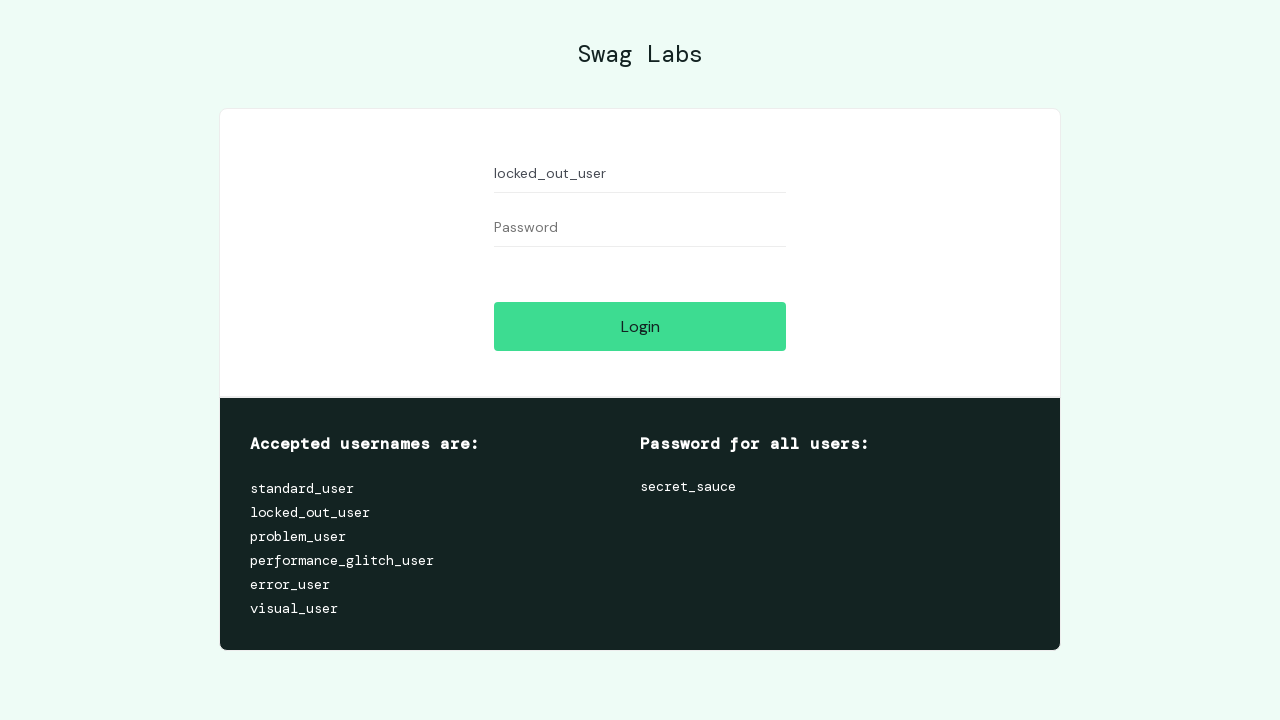

Filled password field with 'secret_sauce' on //input[@id='password']
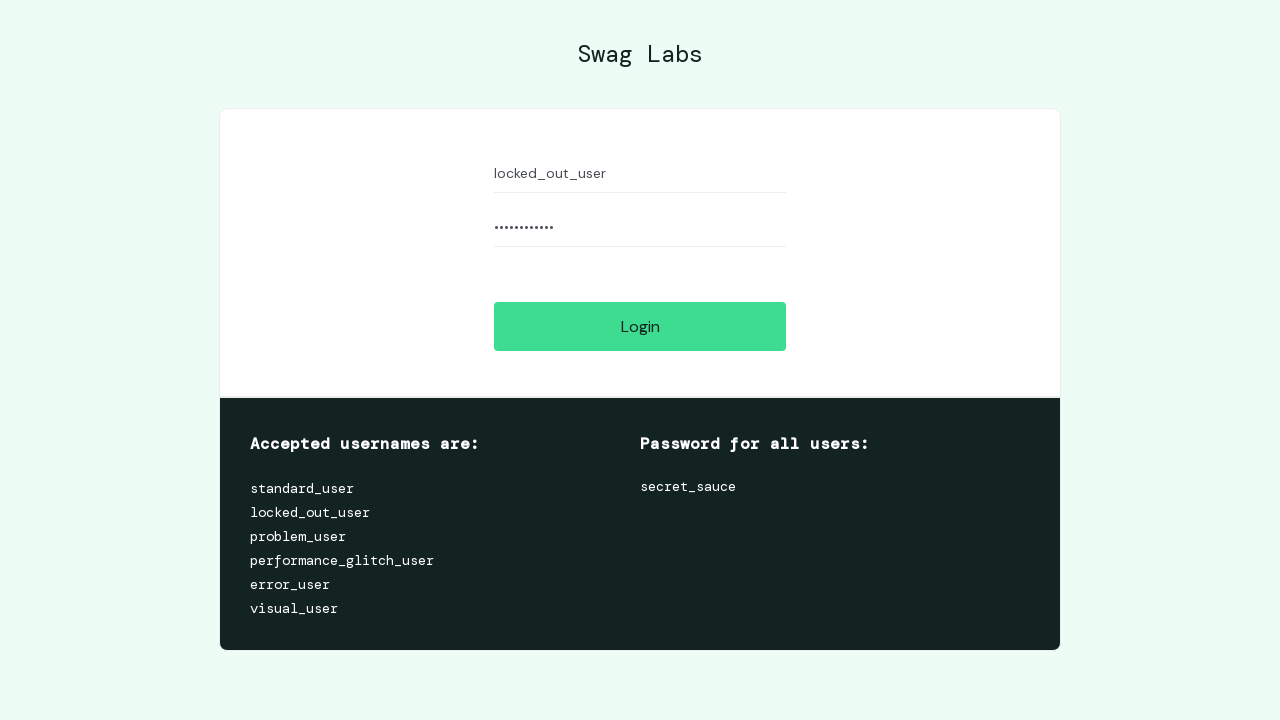

Clicked login button with locked_out_user credentials at (640, 326) on xpath=//input[@id='login-button']
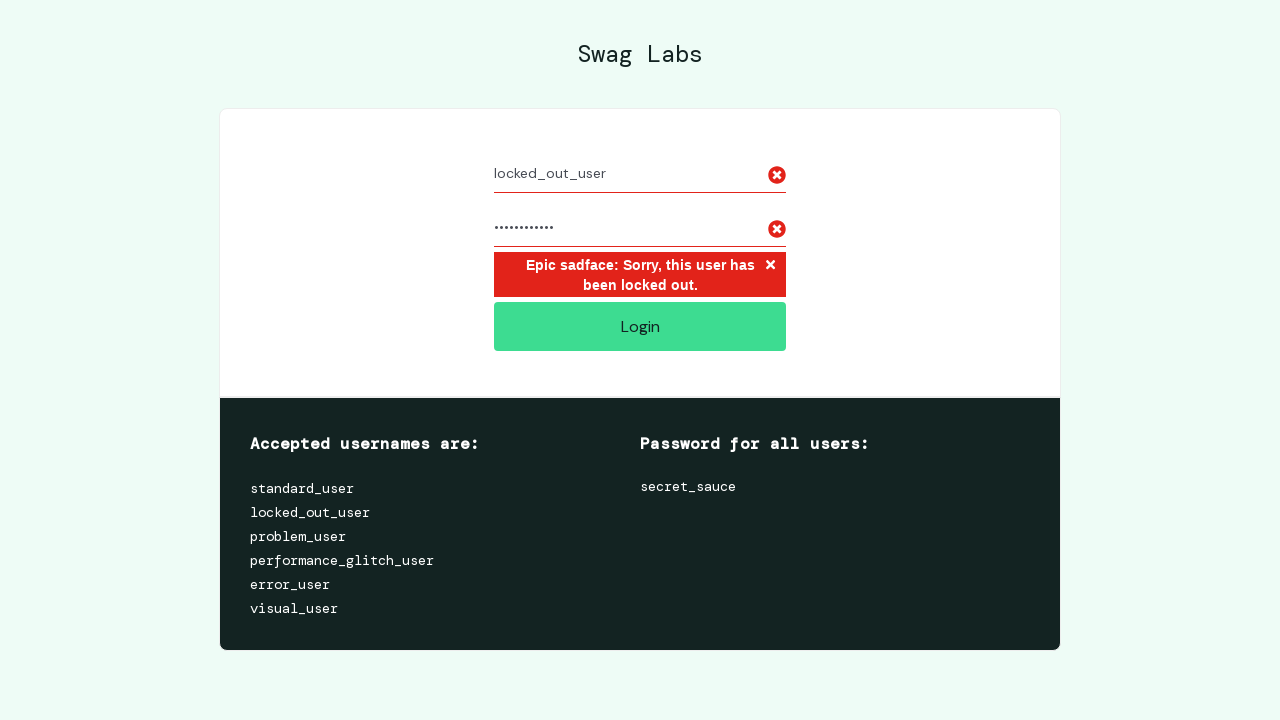

Navigated back to login page
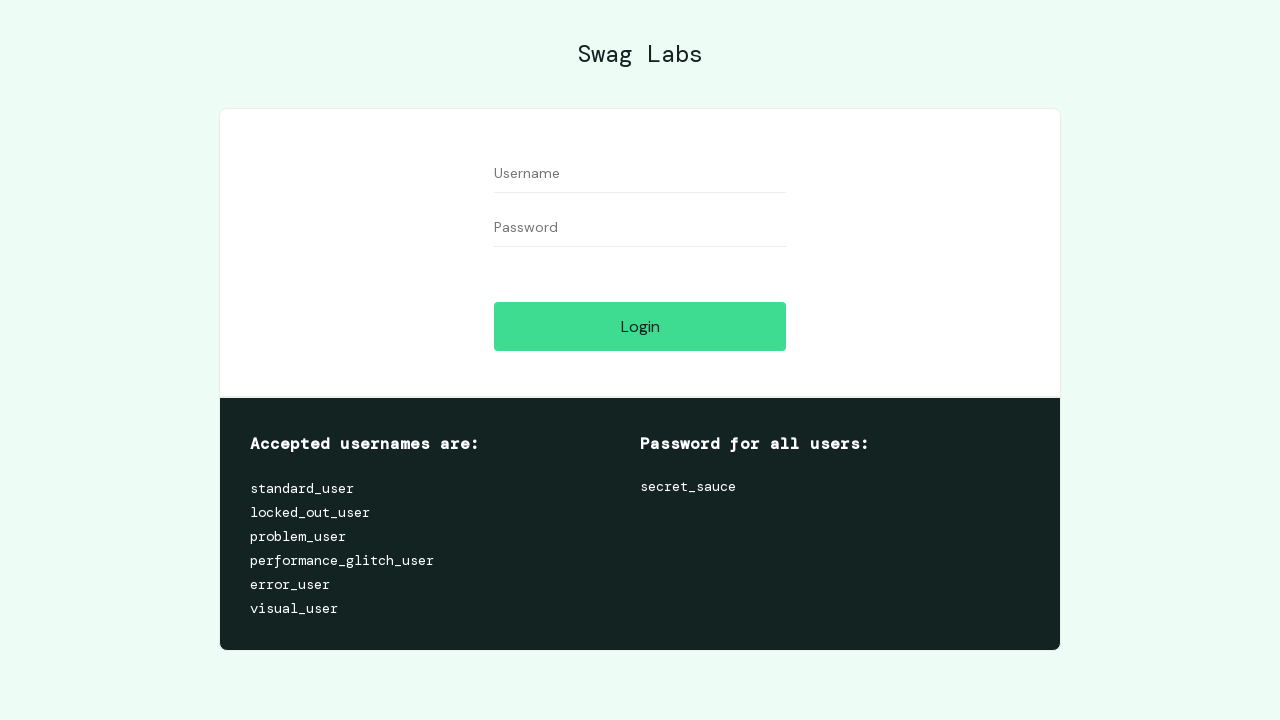

Filled username field with 'problem_user' on //input[@id='user-name']
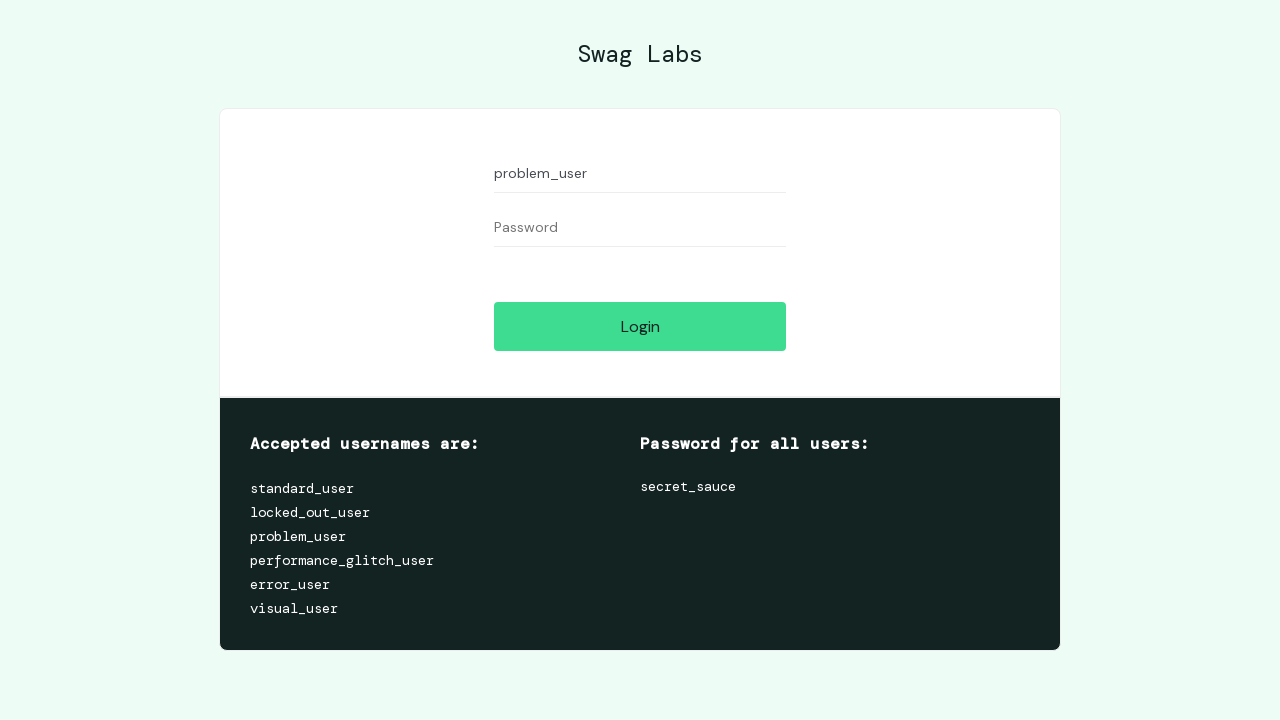

Filled password field with 'secret_sauce' on //input[@id='password']
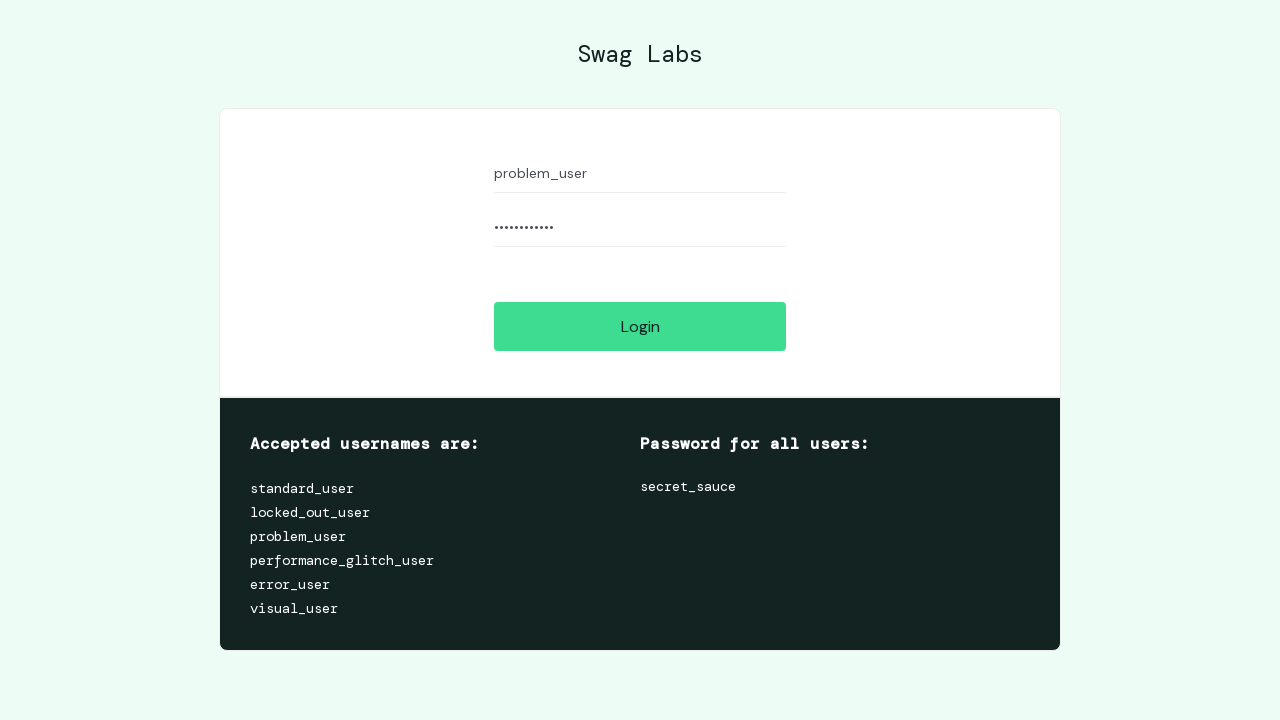

Clicked login button with problem_user credentials at (640, 326) on xpath=//input[@id='login-button']
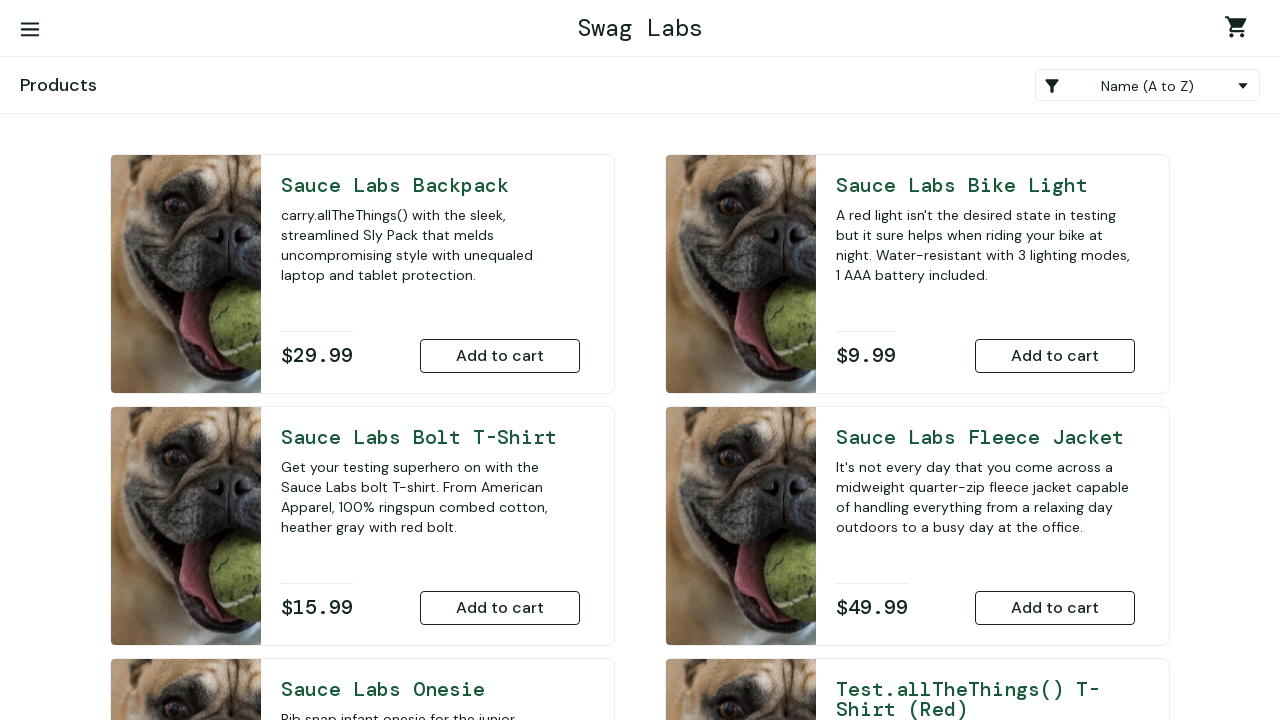

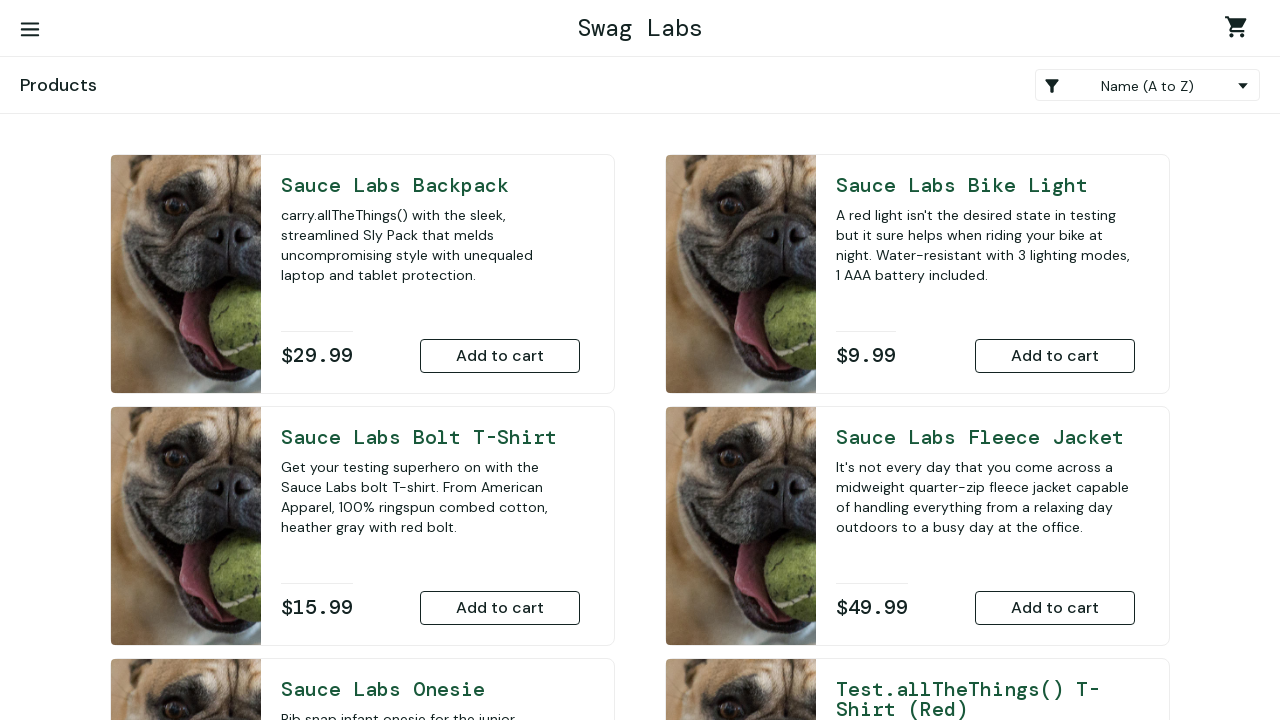